Tests button click functionality by clicking a button using CSS selector on an automation testing practice page

Starting URL: https://automationtesting.co.uk/buttons.html

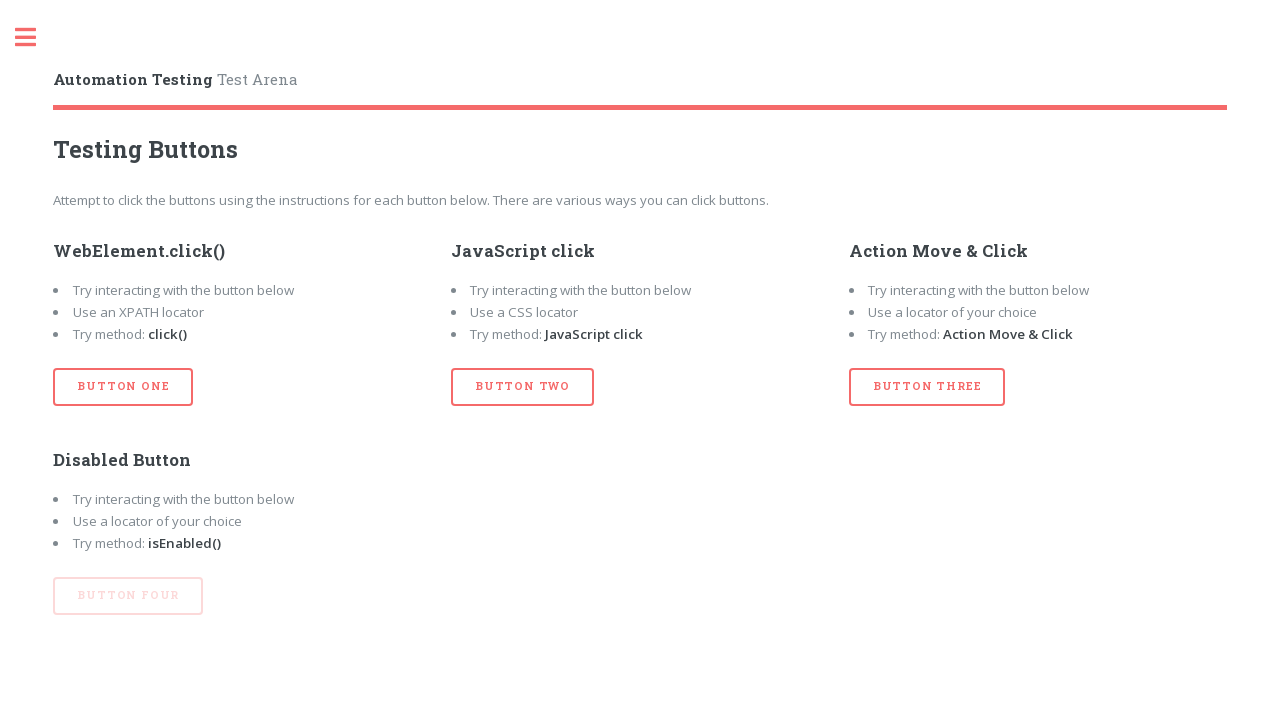

Navigated to automation testing practice page with buttons
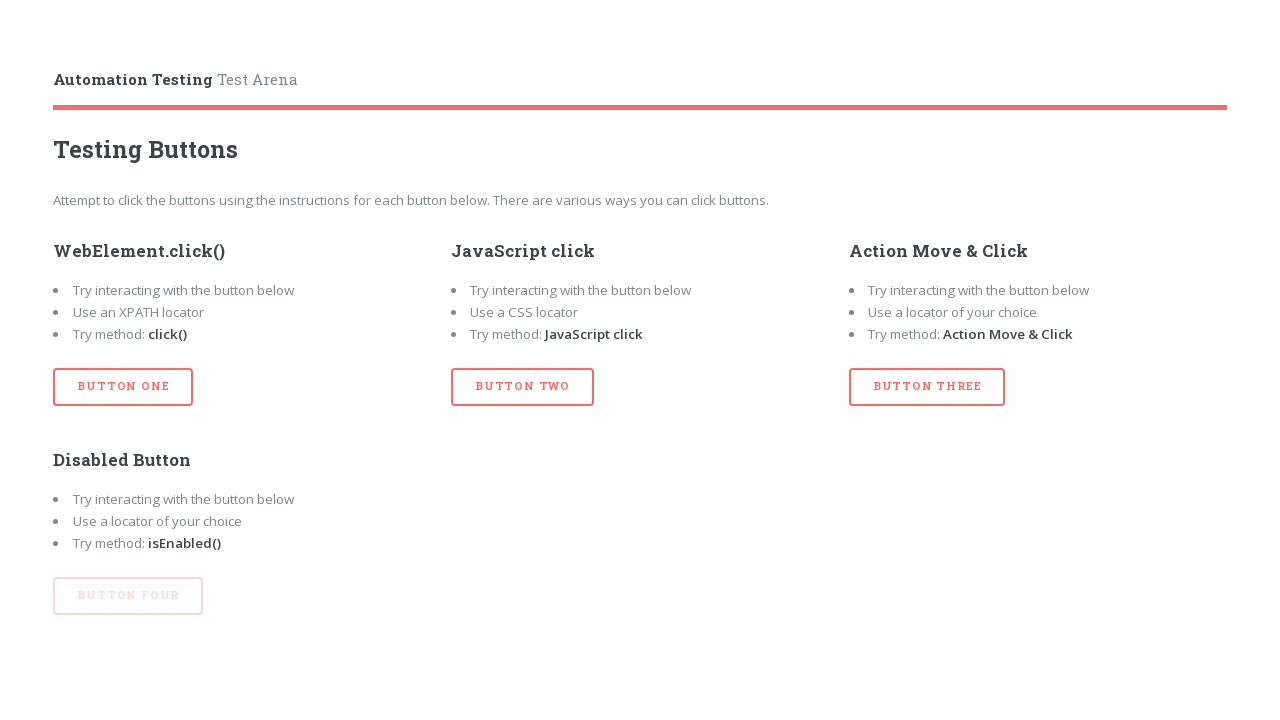

Clicked button with id 'btn_one' using CSS selector at (123, 387) on button#btn_one
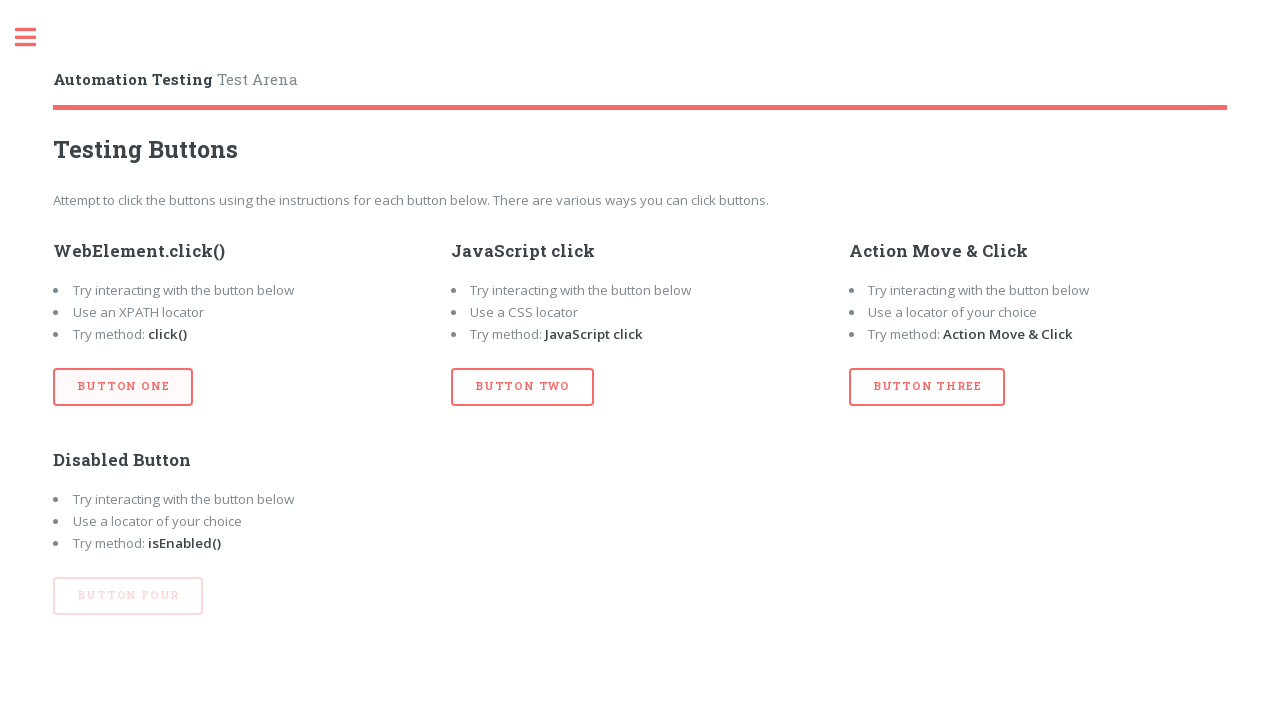

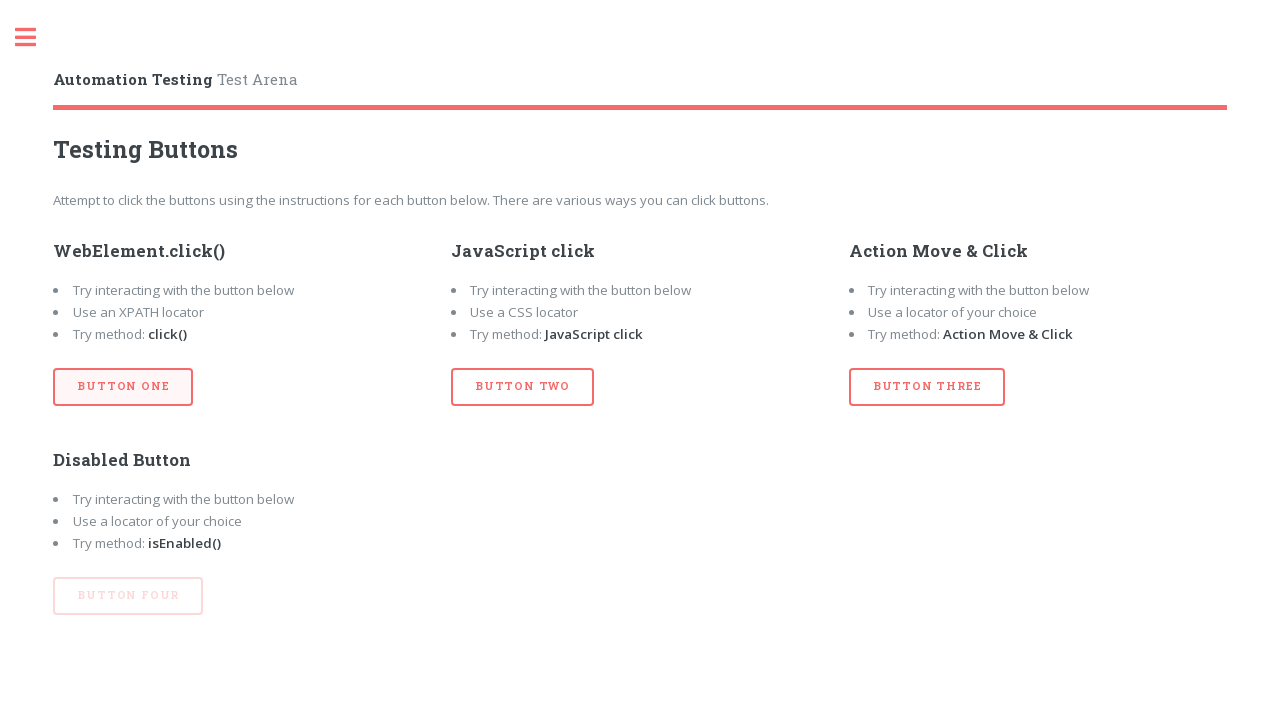